Tests form elements visibility by checking if email, education fields and age radio button are displayed, then fills them with text and clicks the radio button

Starting URL: https://automationfc.github.io/basic-form/index.html

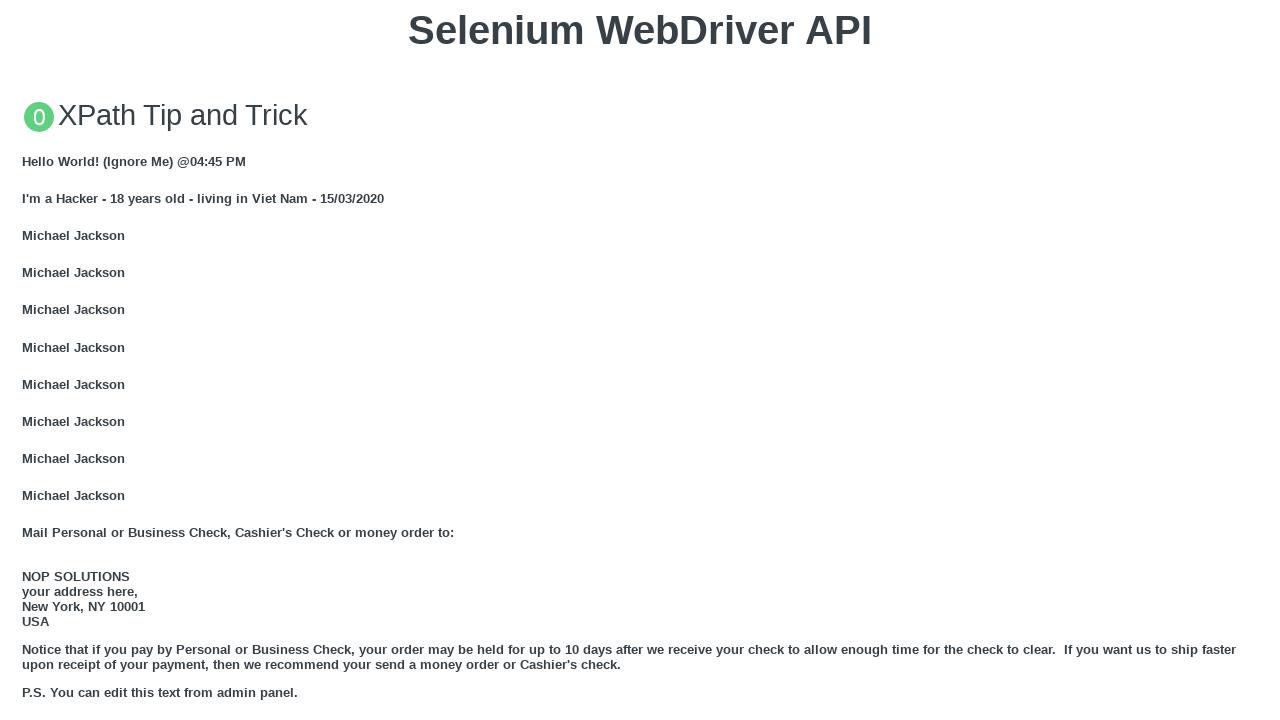

Email field is visible
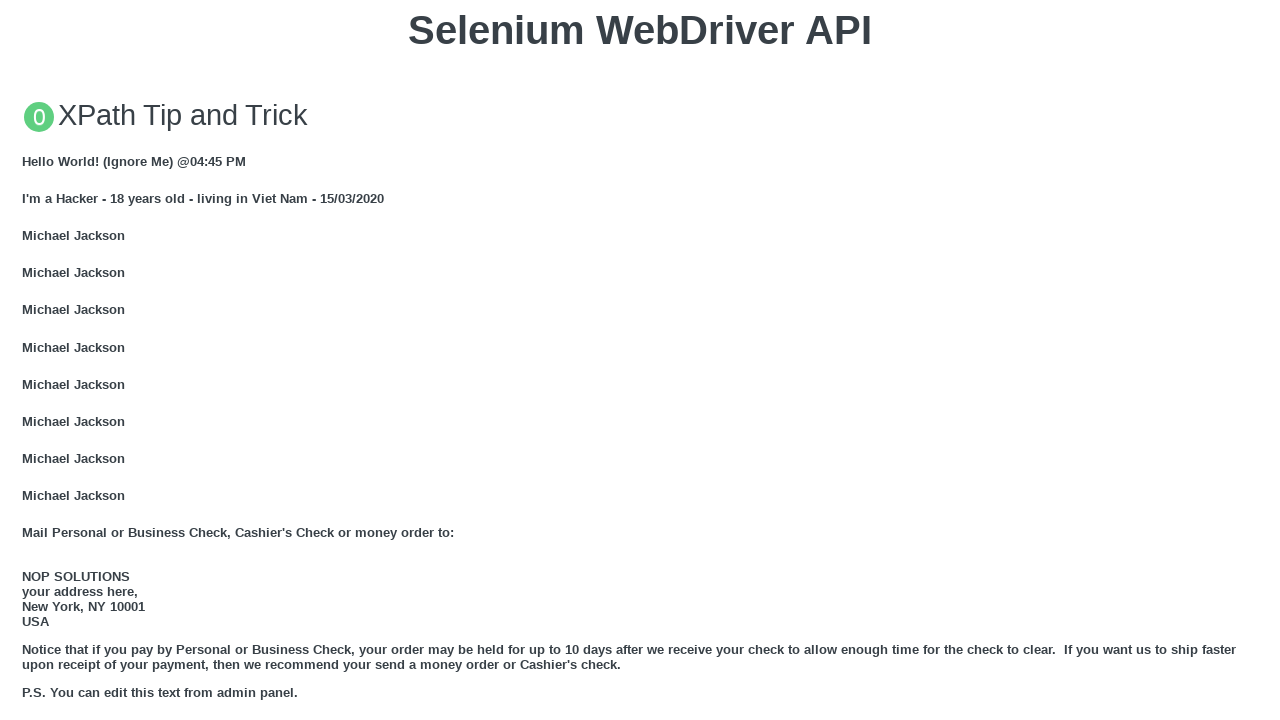

Filled email field with 'Automation Testing' on #mail
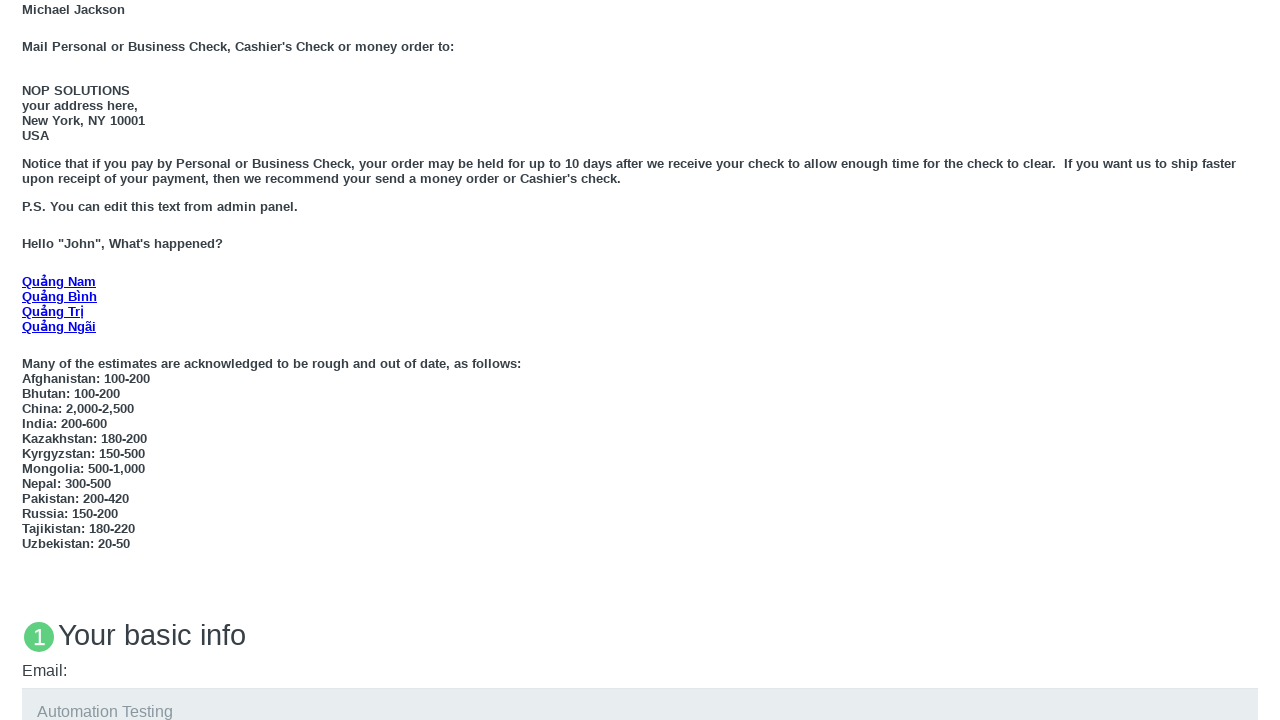

Education field is visible
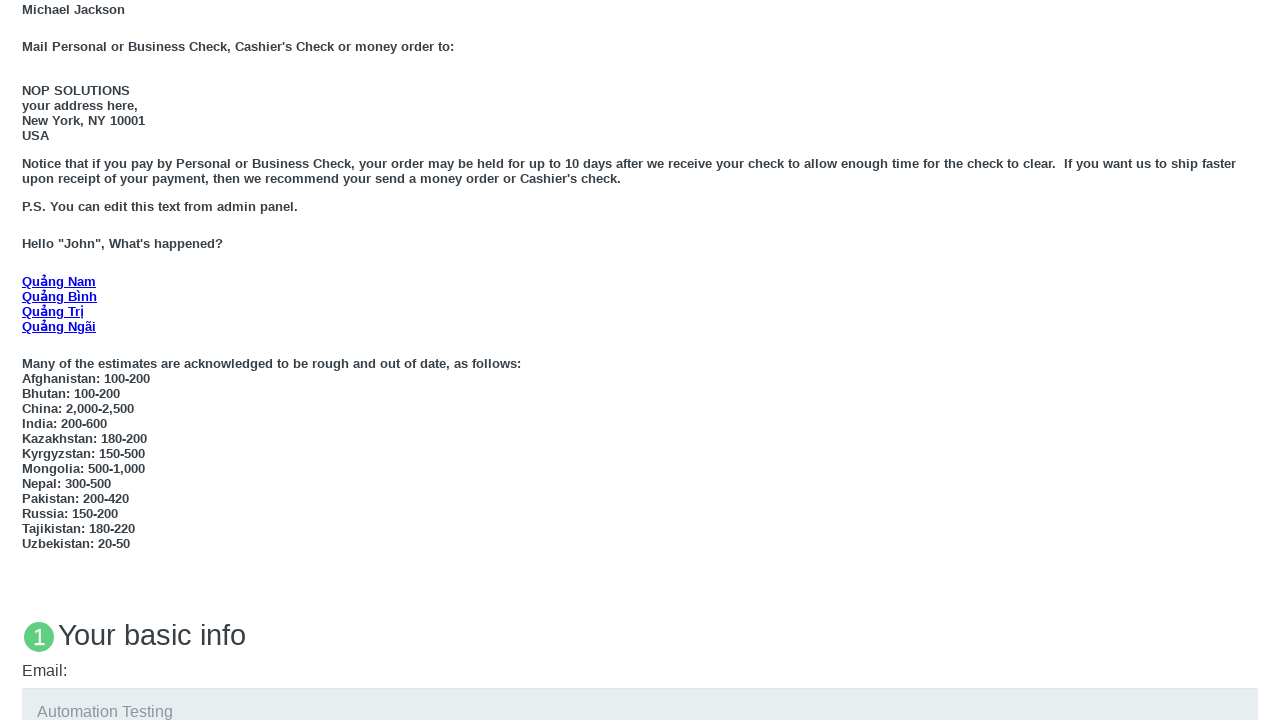

Filled education field with 'Automation Testing' on #edu
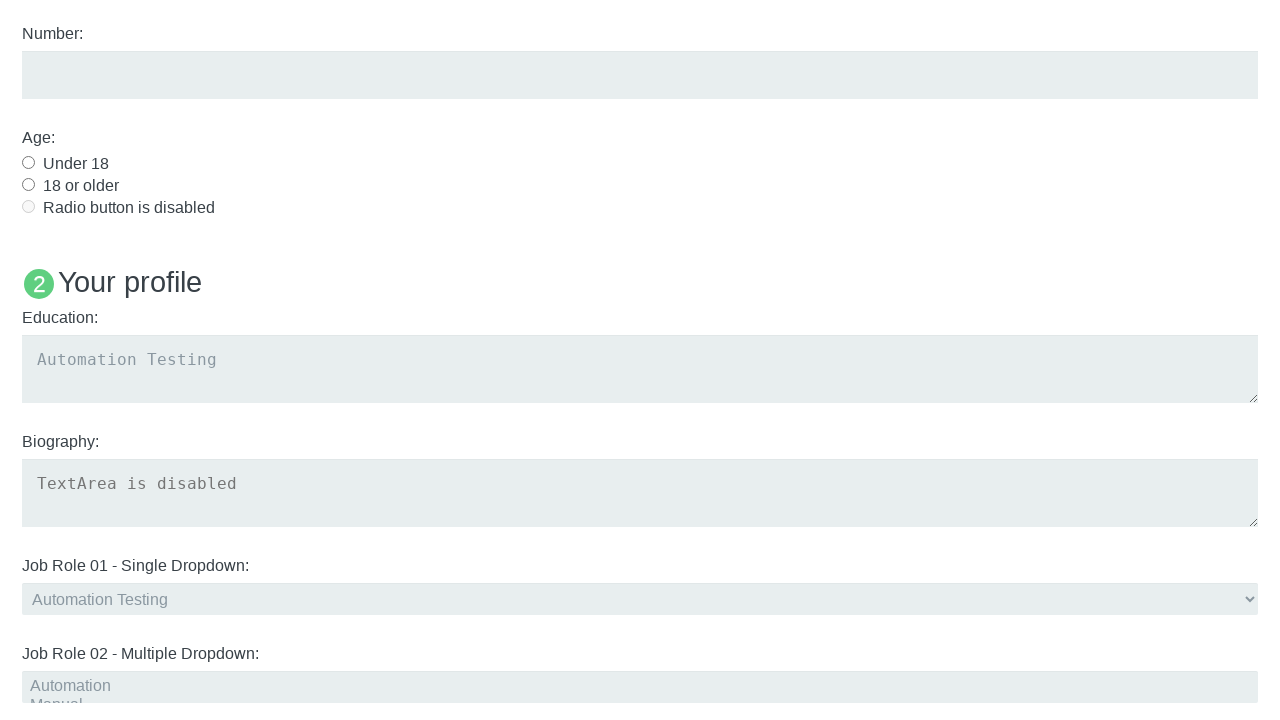

Age radio button (over_18) is visible
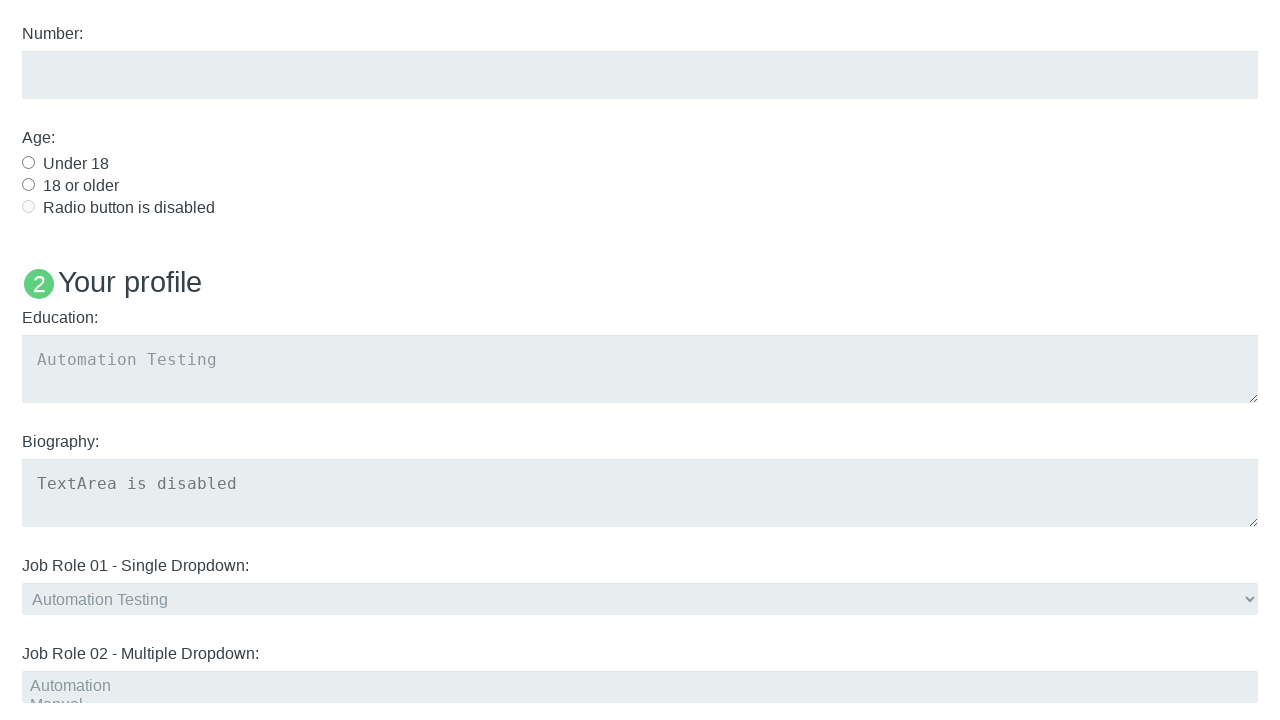

Clicked age radio button (over_18) at (28, 184) on #over_18
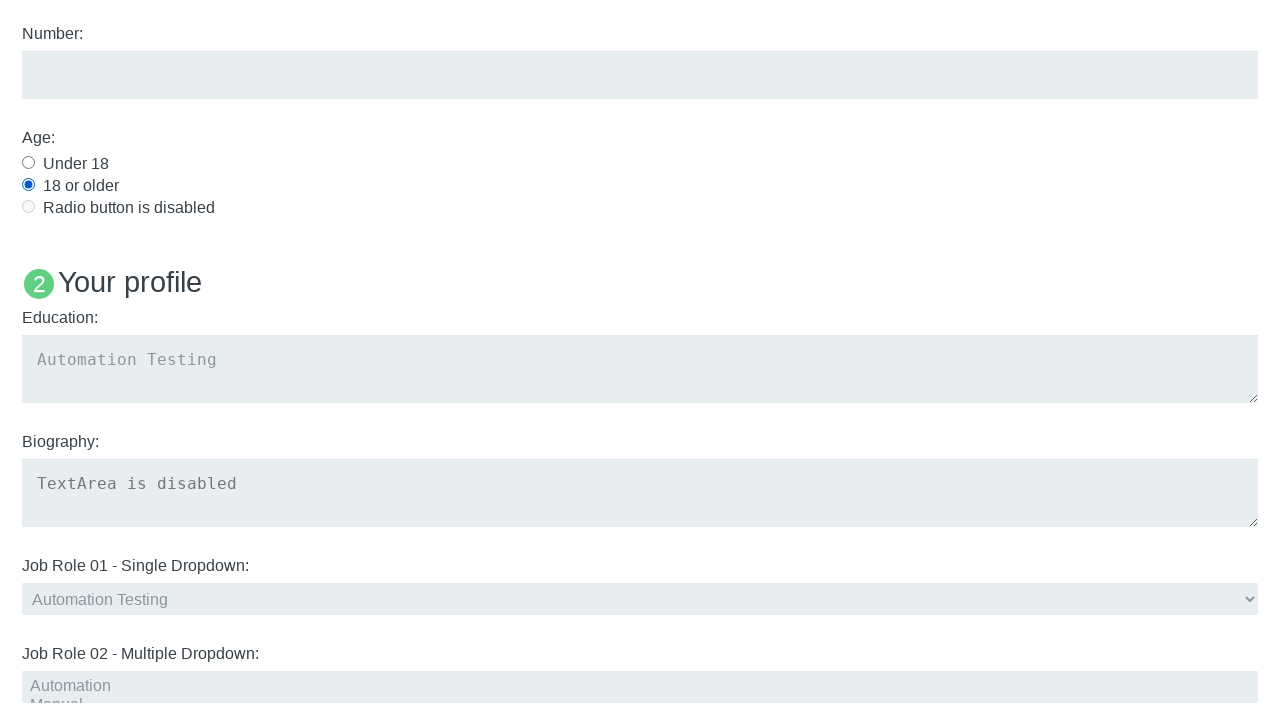

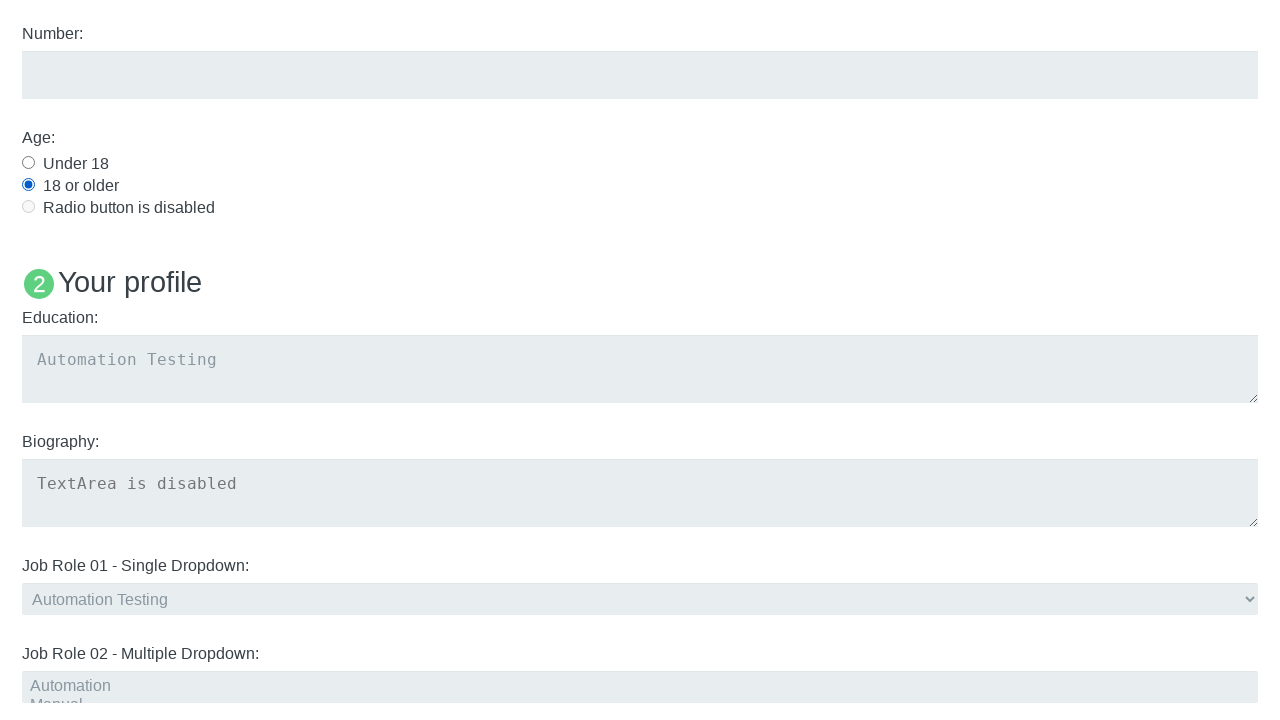